Tests the search functionality on FastCampus website by performing multiple searches and verifying search results, search history, and recommended search terms

Starting URL: https://fastcampus.co.kr

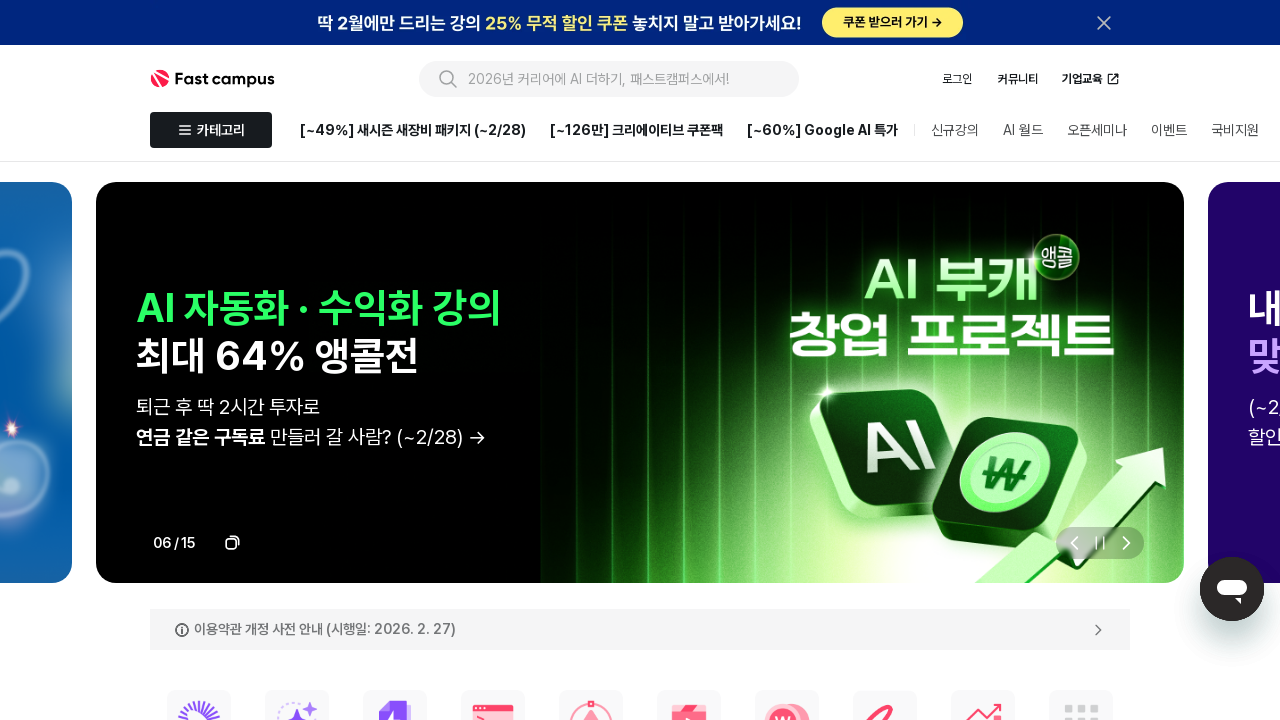

Clicked search input field at (609, 78) on xpath=//*[@id="search-input"]
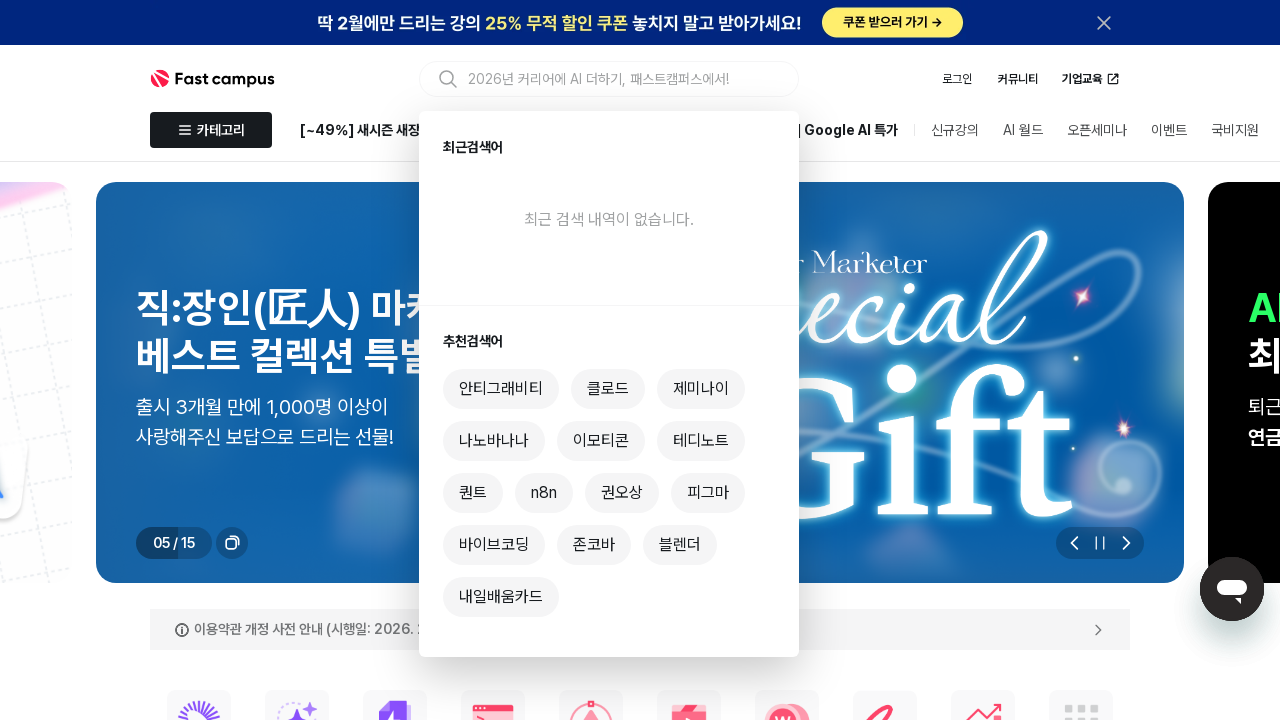

Filled search field with '검색테스트1' on //*[@id="search-input"]
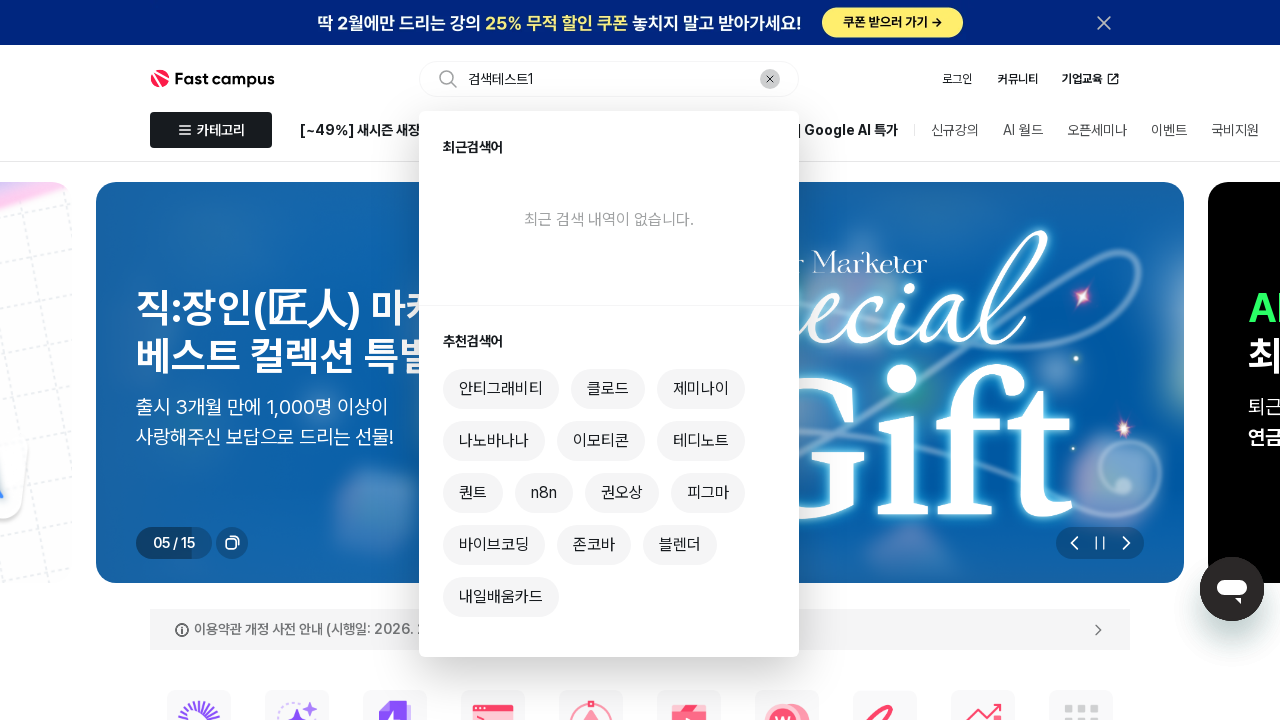

Pressed Enter to search for '검색테스트1' on //*[@id="search-input"]
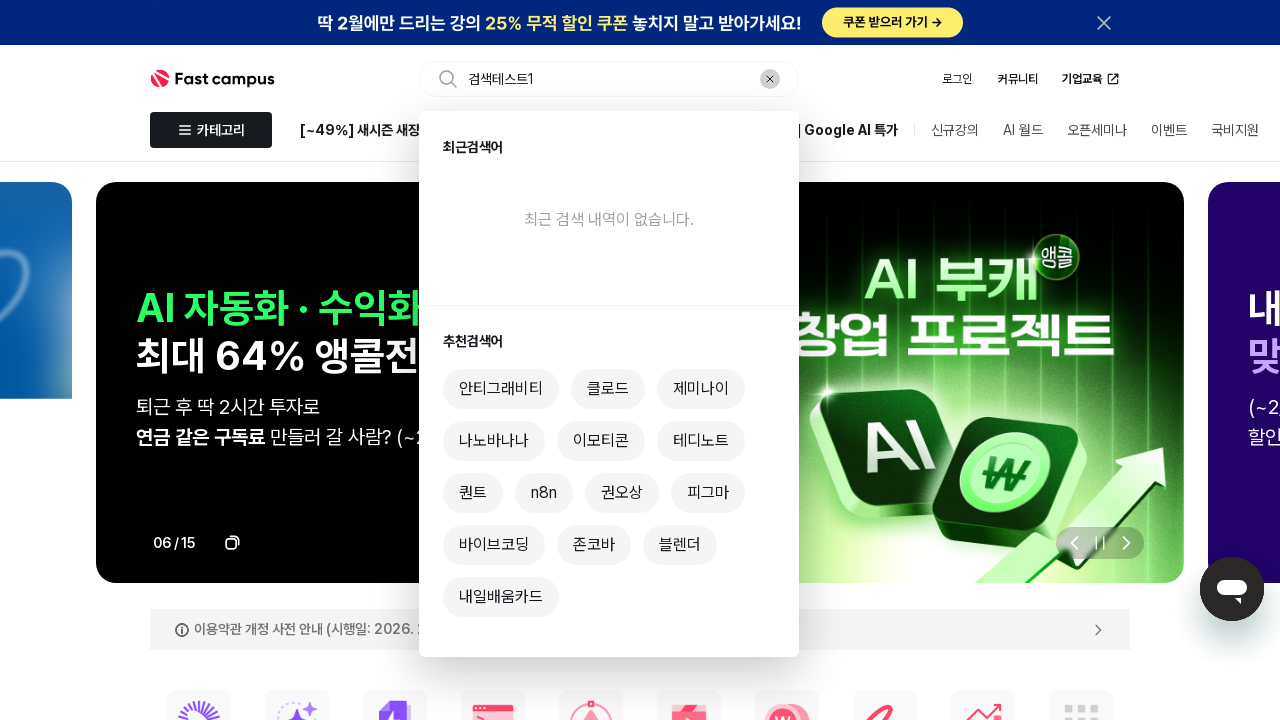

Search results loaded for '검색테스트1'
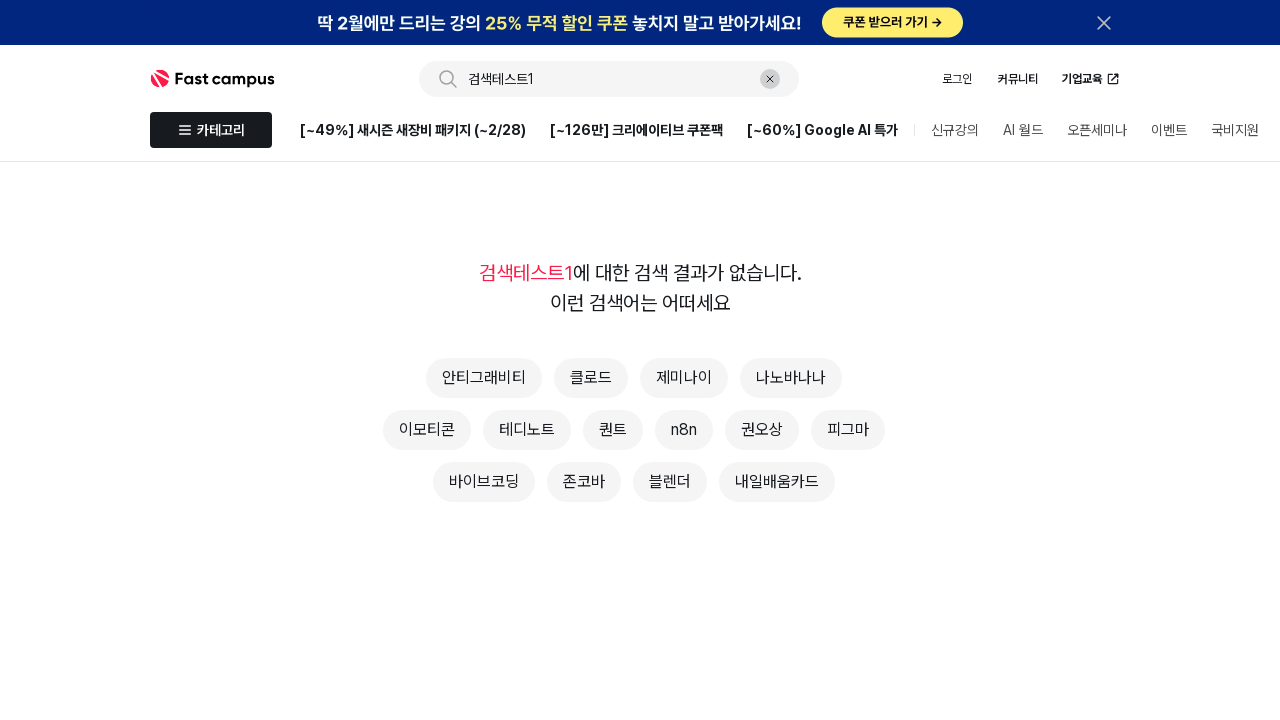

Clicked search input field for second search at (609, 78) on xpath=//*[@id="search-input"]
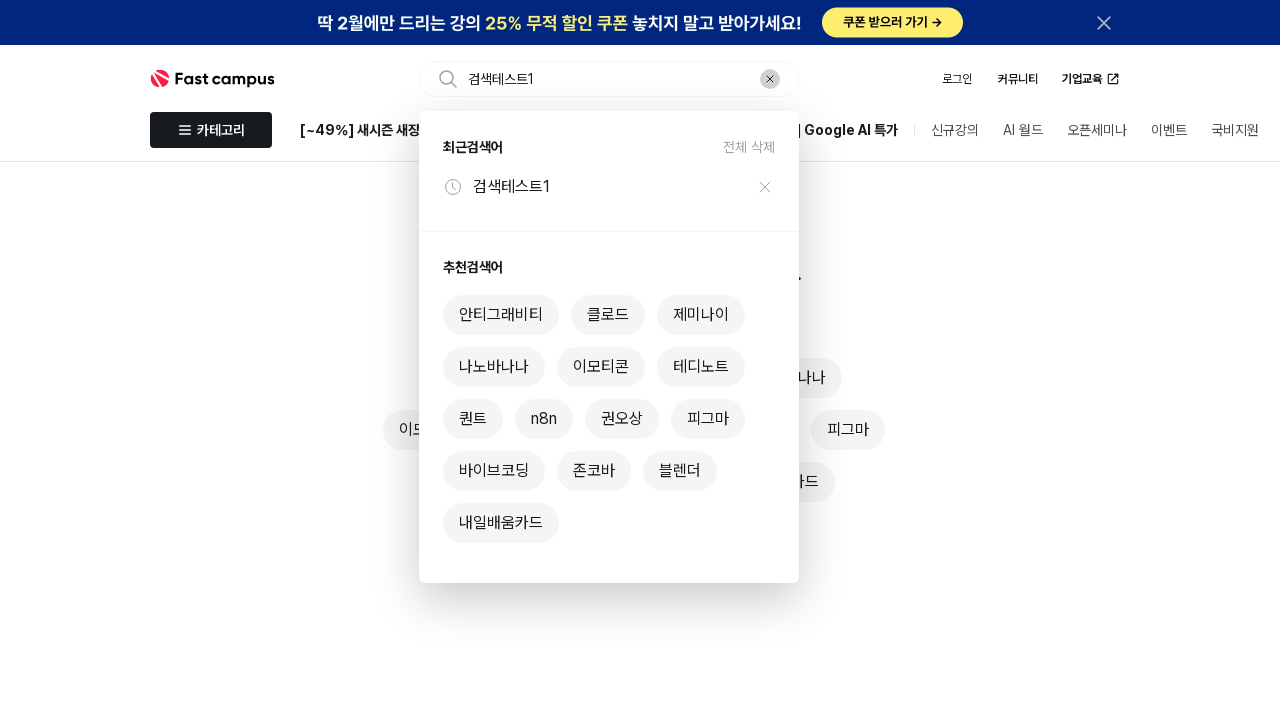

Cleared search input field on //*[@id="search-input"]
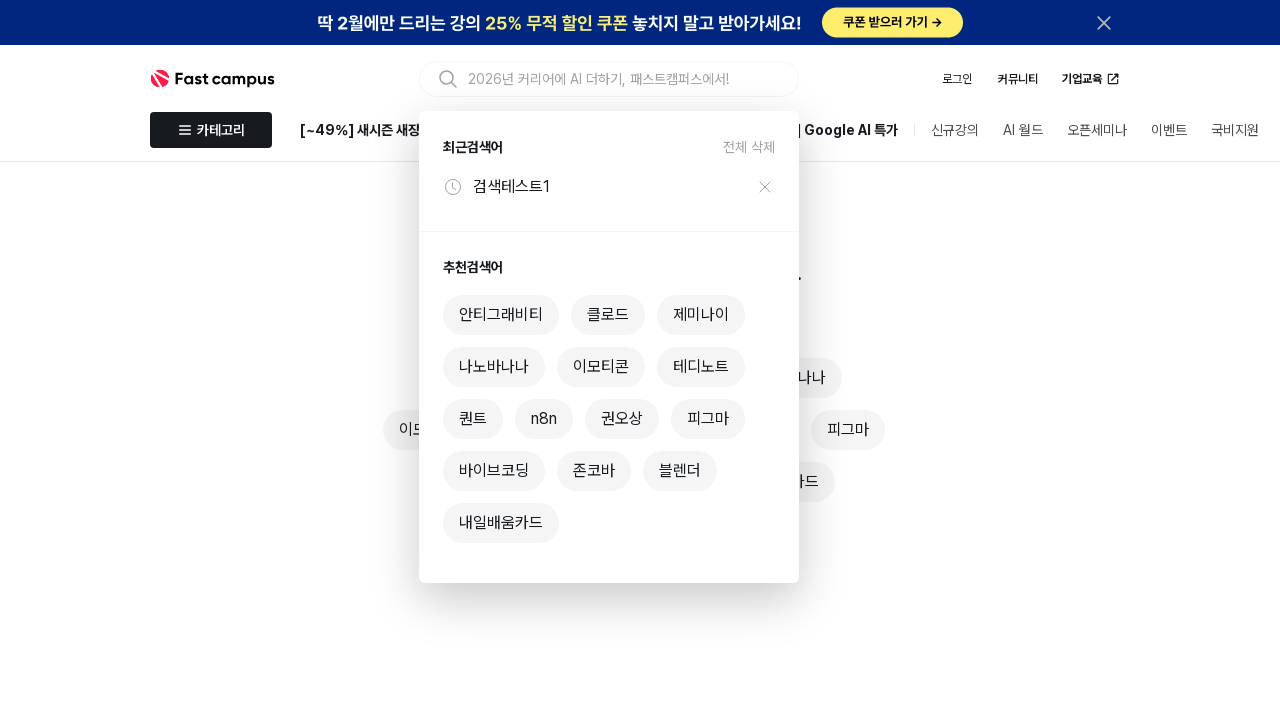

Filled search field with '파이썬' on //*[@id="search-input"]
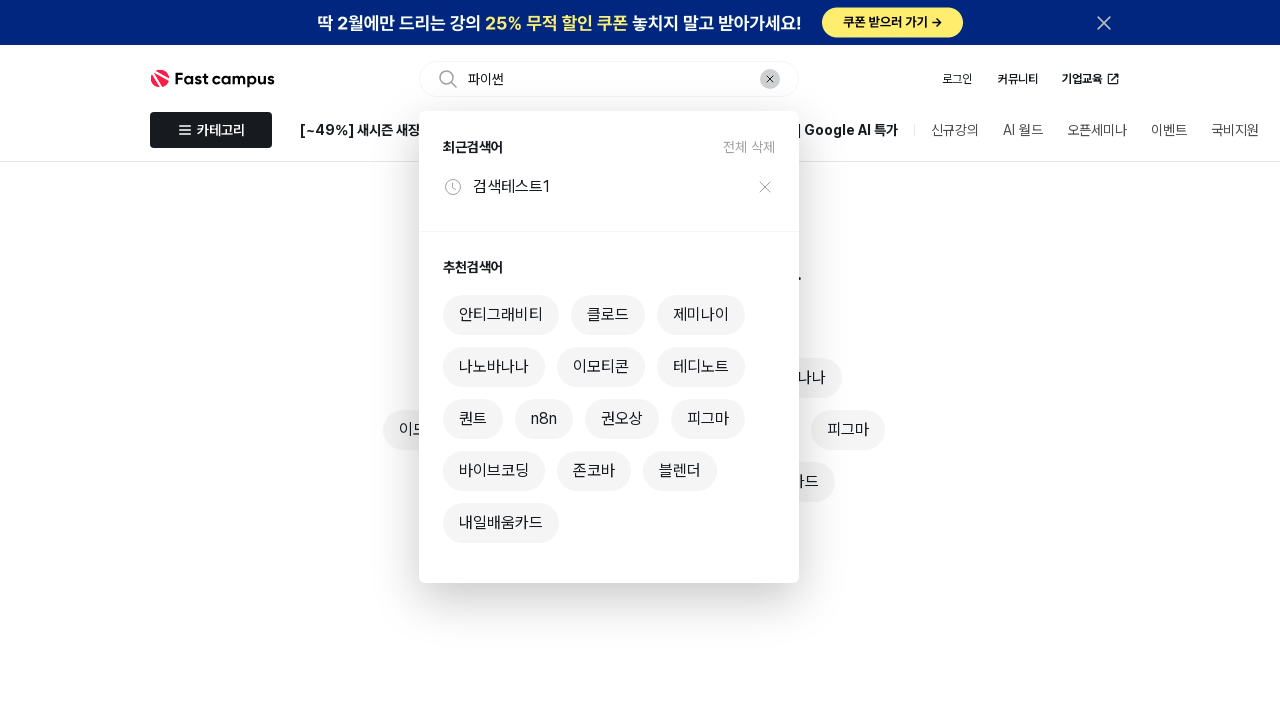

Pressed Enter to search for '파이썬' on //*[@id="search-input"]
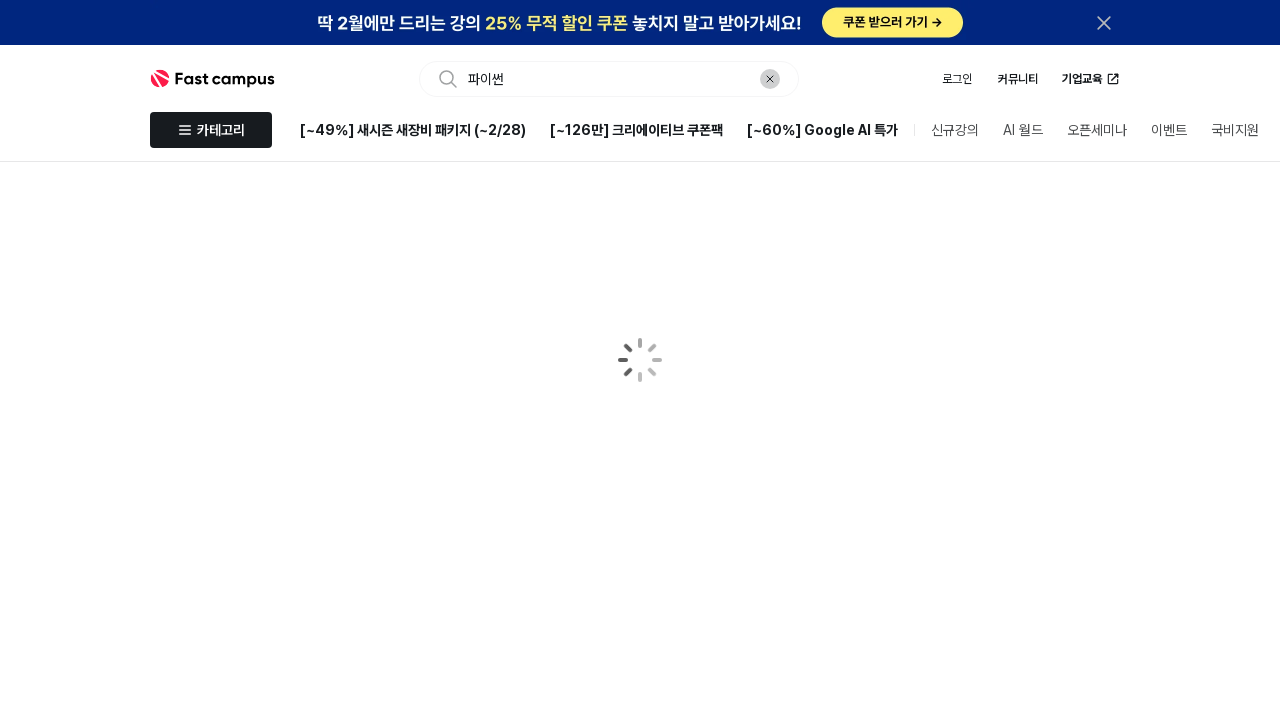

Waited for search results to load
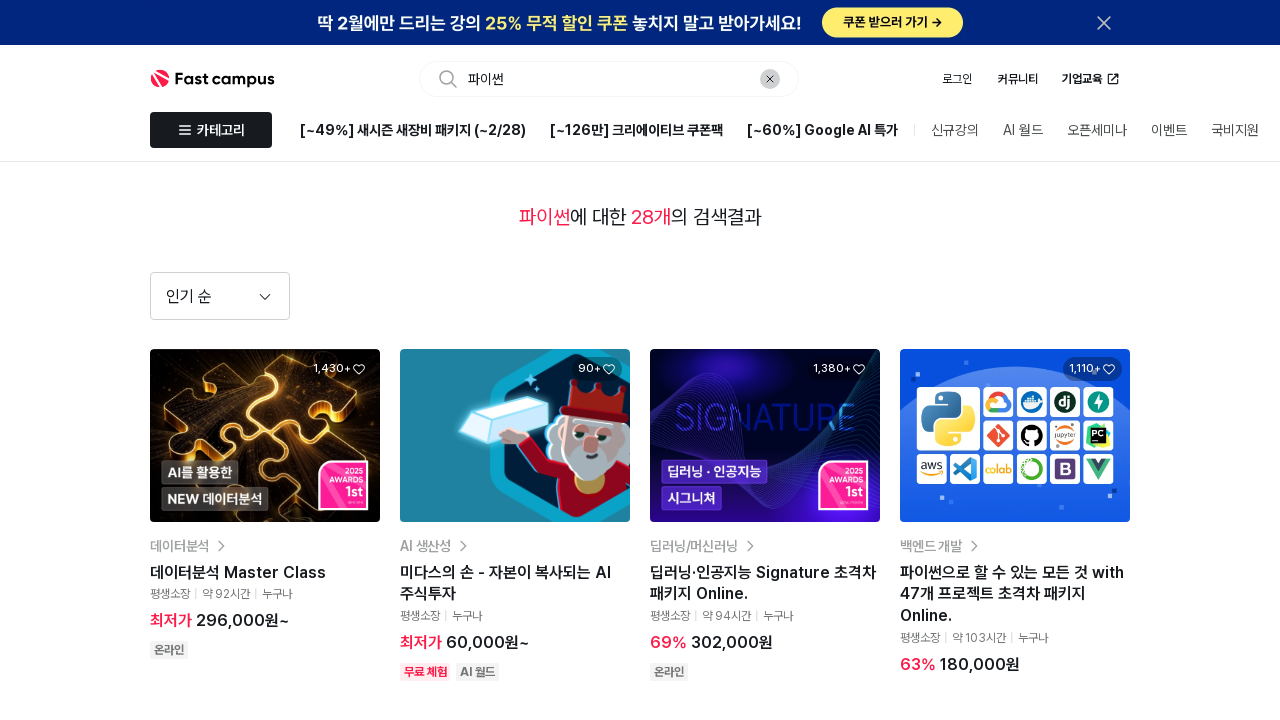

Clicked search input field to view search history at (609, 78) on xpath=//*[@id="search-input"]
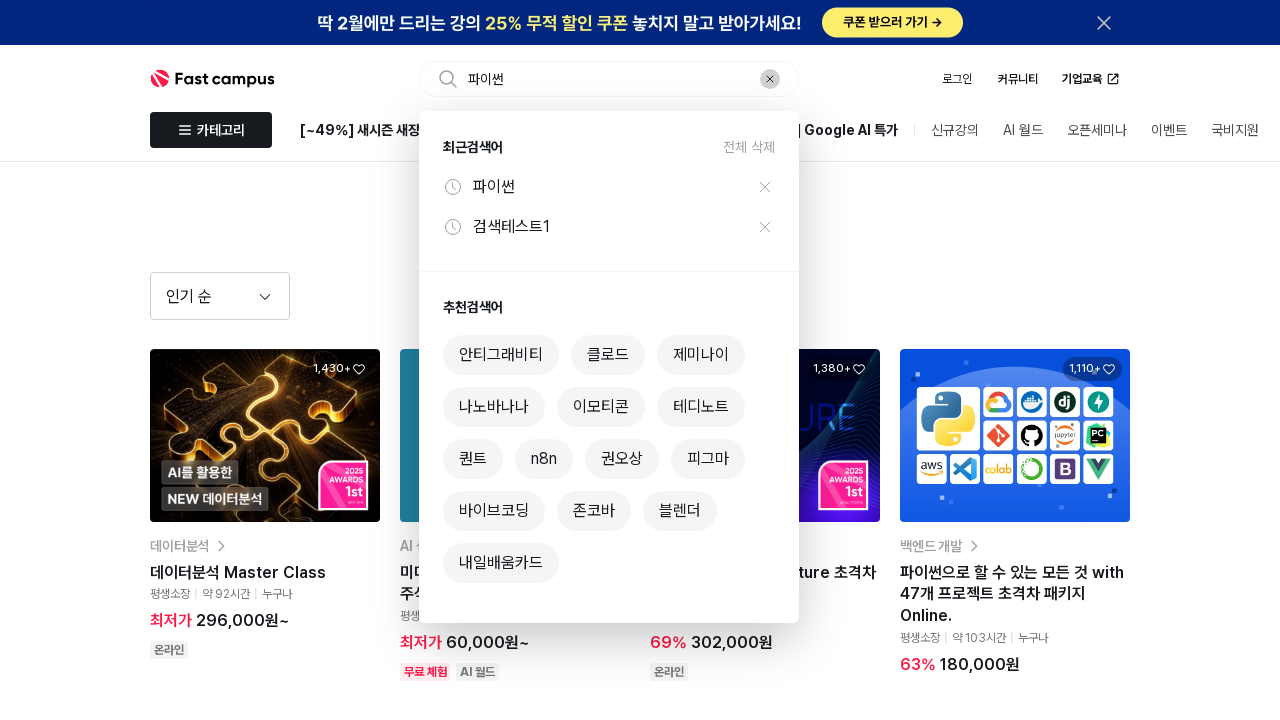

Waited for search history dropdown to appear
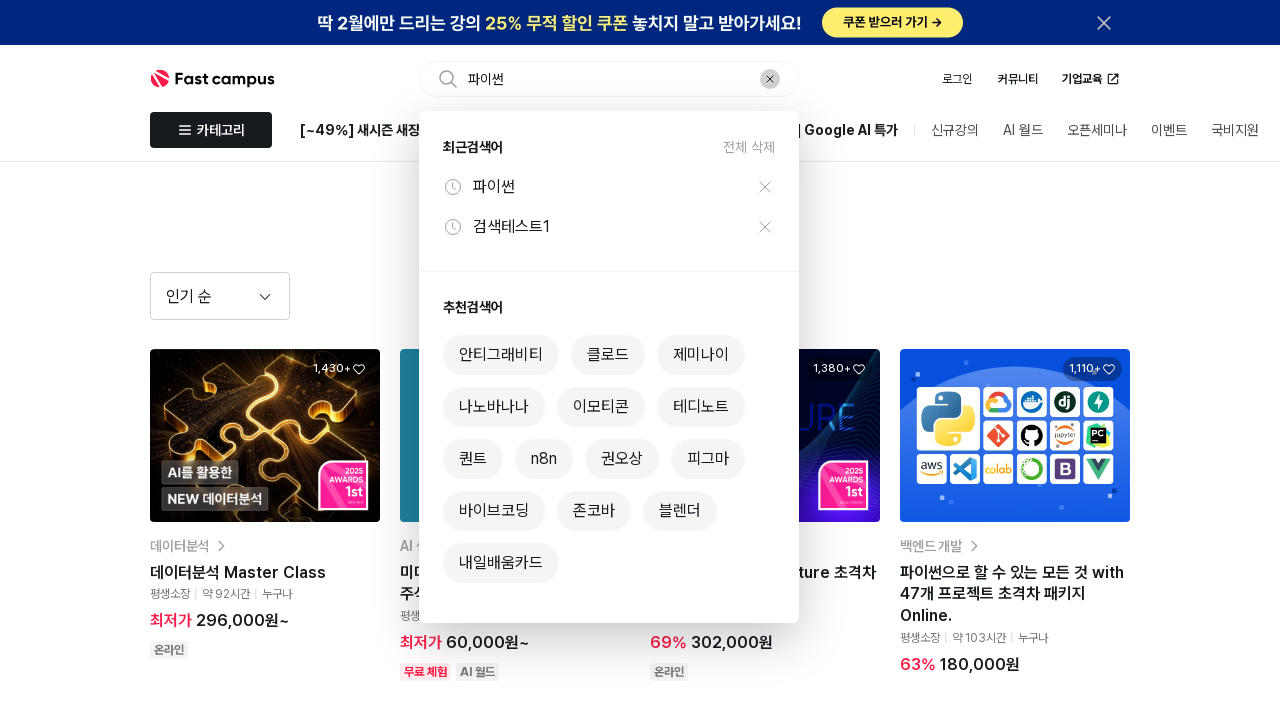

Verified recommended search list is displayed
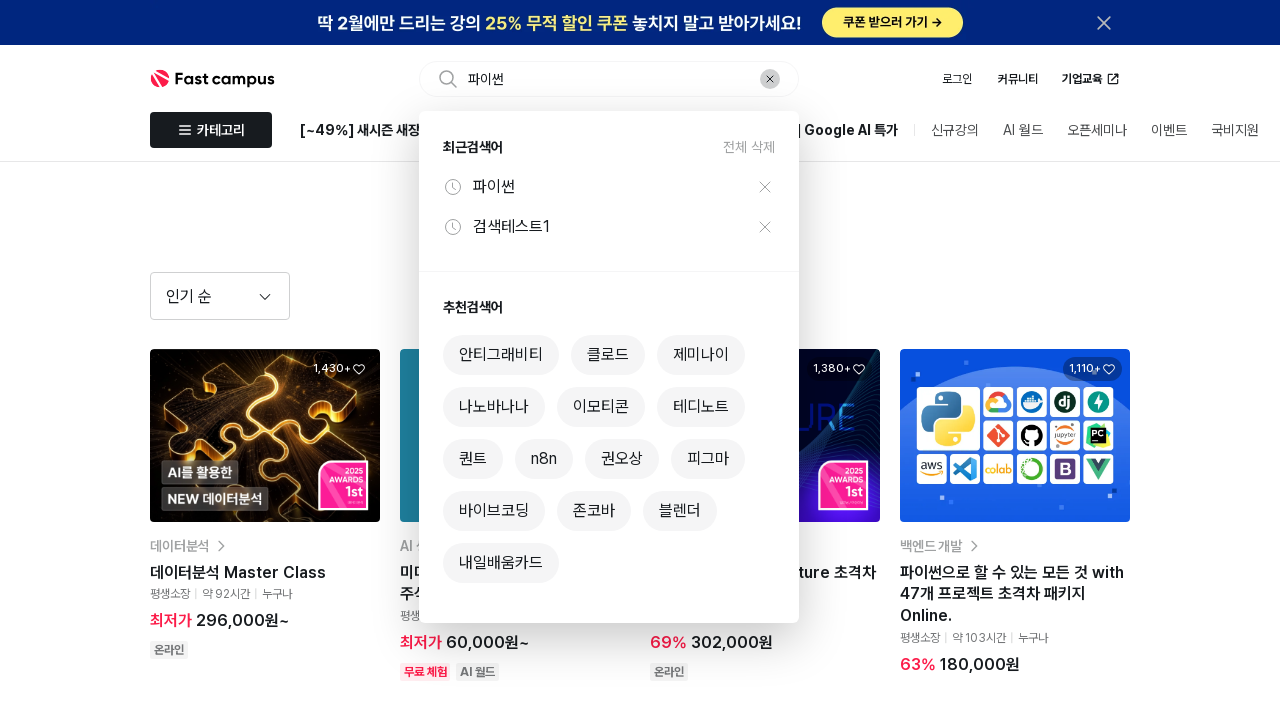

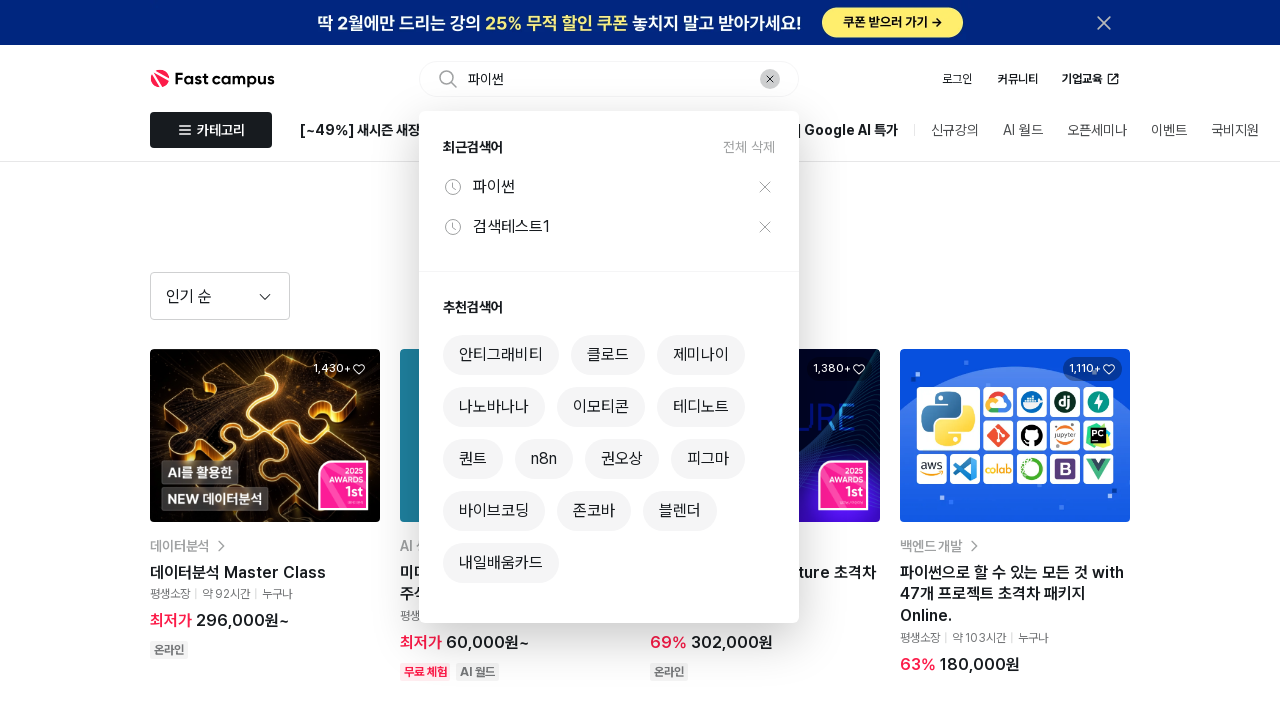